Tests multi-select functionality on W3Schools by selecting multiple options from a dropdown and submitting the form

Starting URL: https://www.w3schools.com/tags/tryit.asp?filename=tryhtml_select_multiple

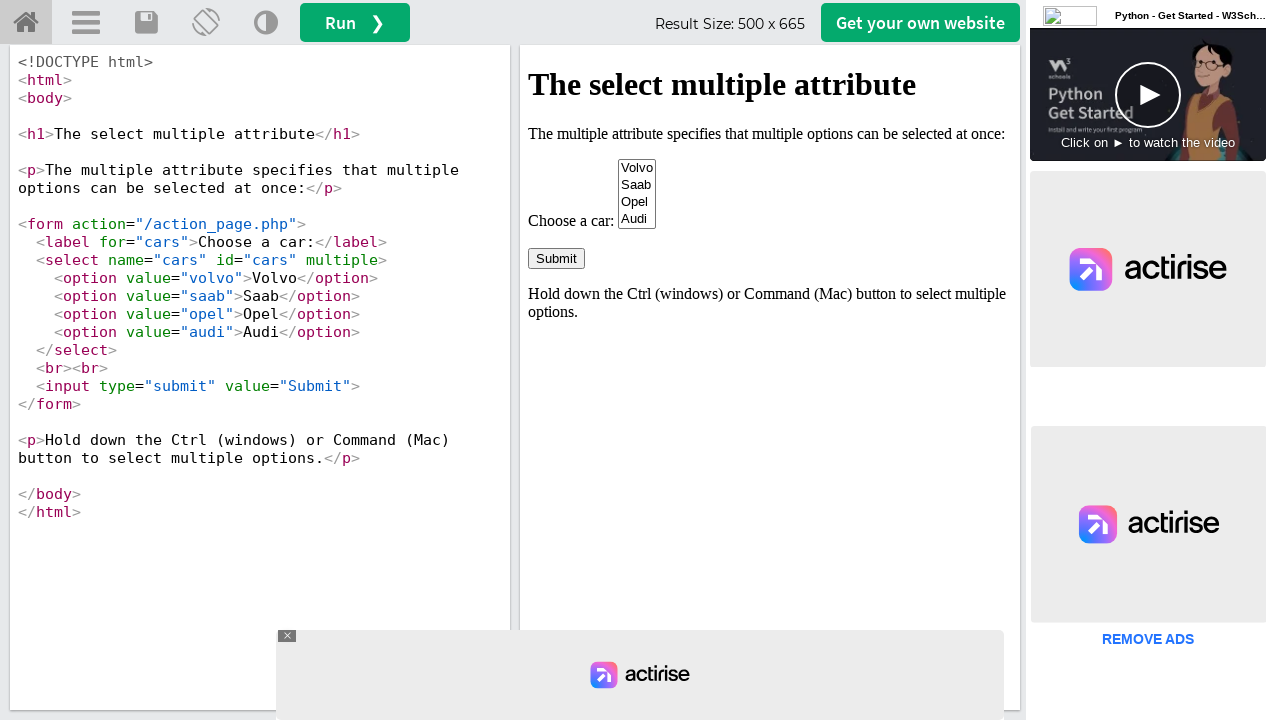

Located iframe containing the form
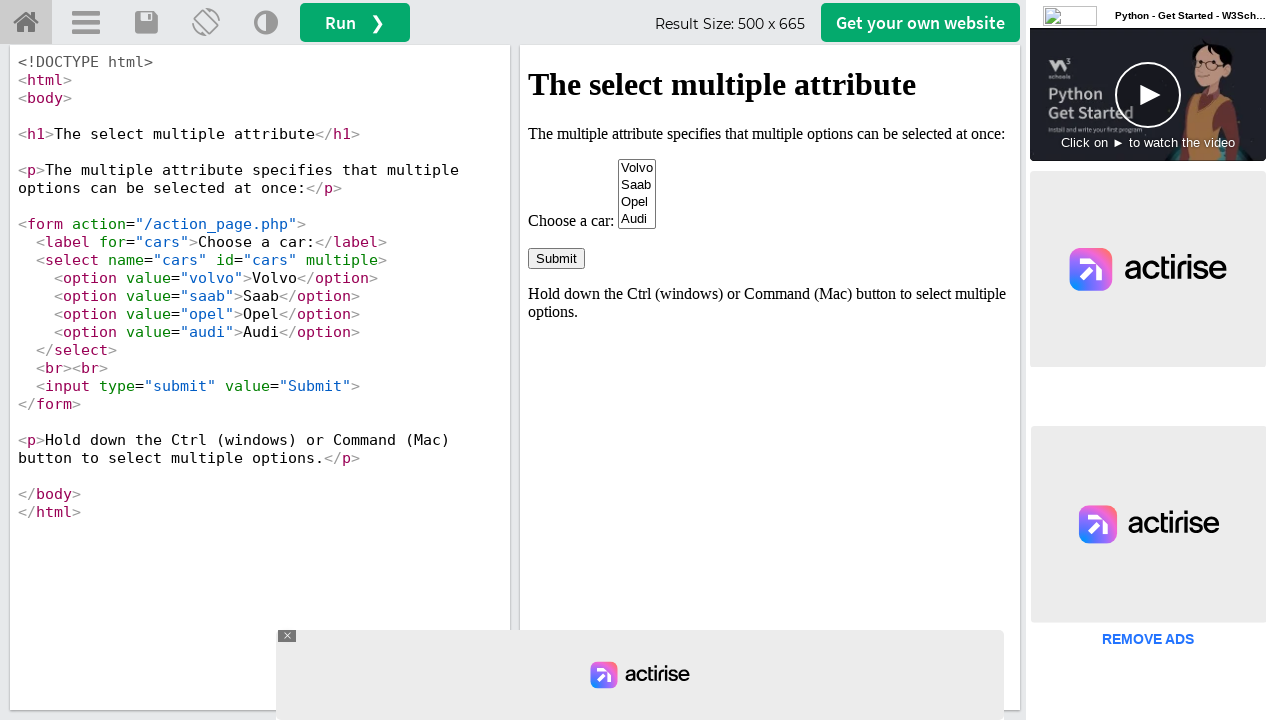

Located cars dropdown select element
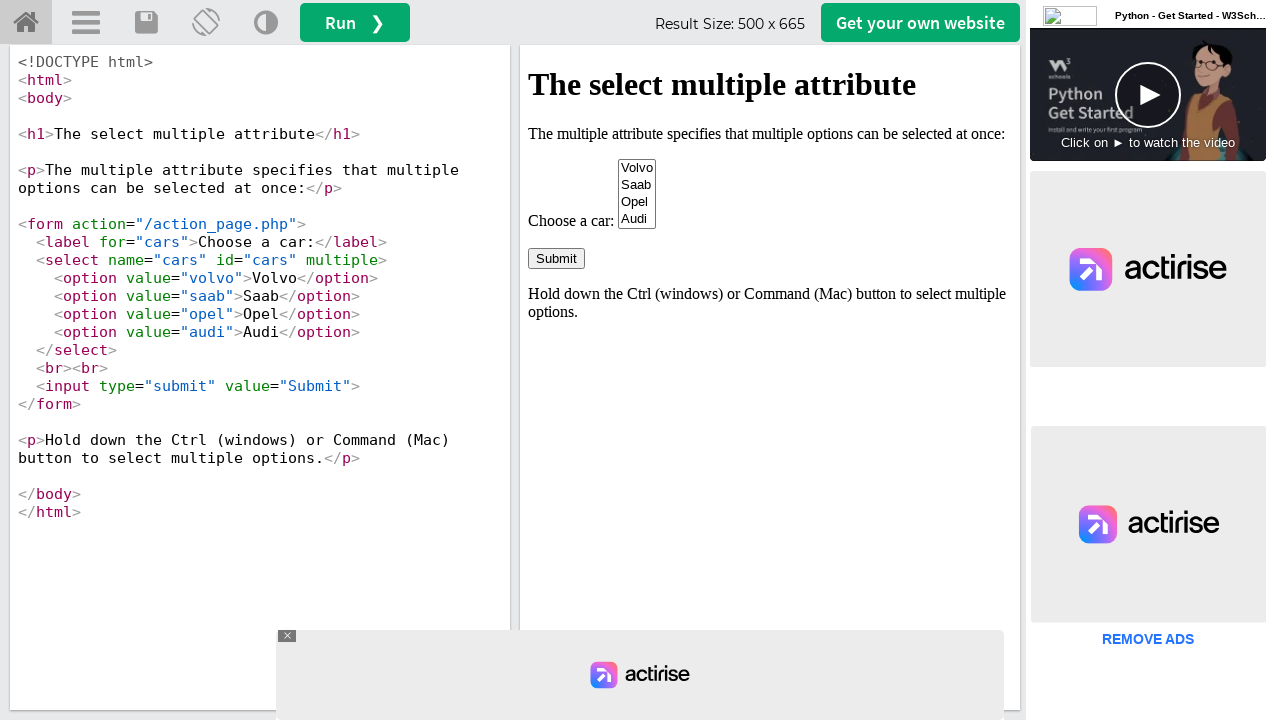

Selected multiple options 'Saab' and 'Volvo' from dropdown on iframe[id='iframeResult'] >> internal:control=enter-frame >> select#cars
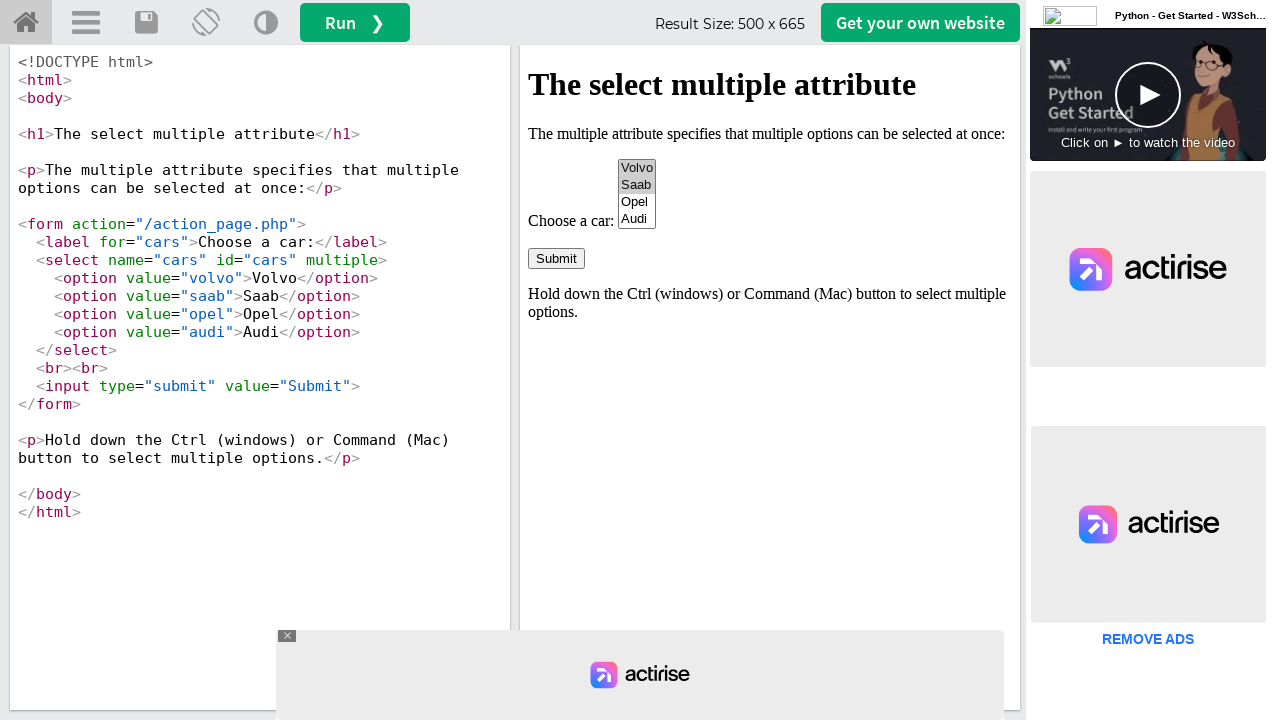

Clicked submit button to submit form at (556, 258) on iframe[id='iframeResult'] >> internal:control=enter-frame >> input[type='submit'
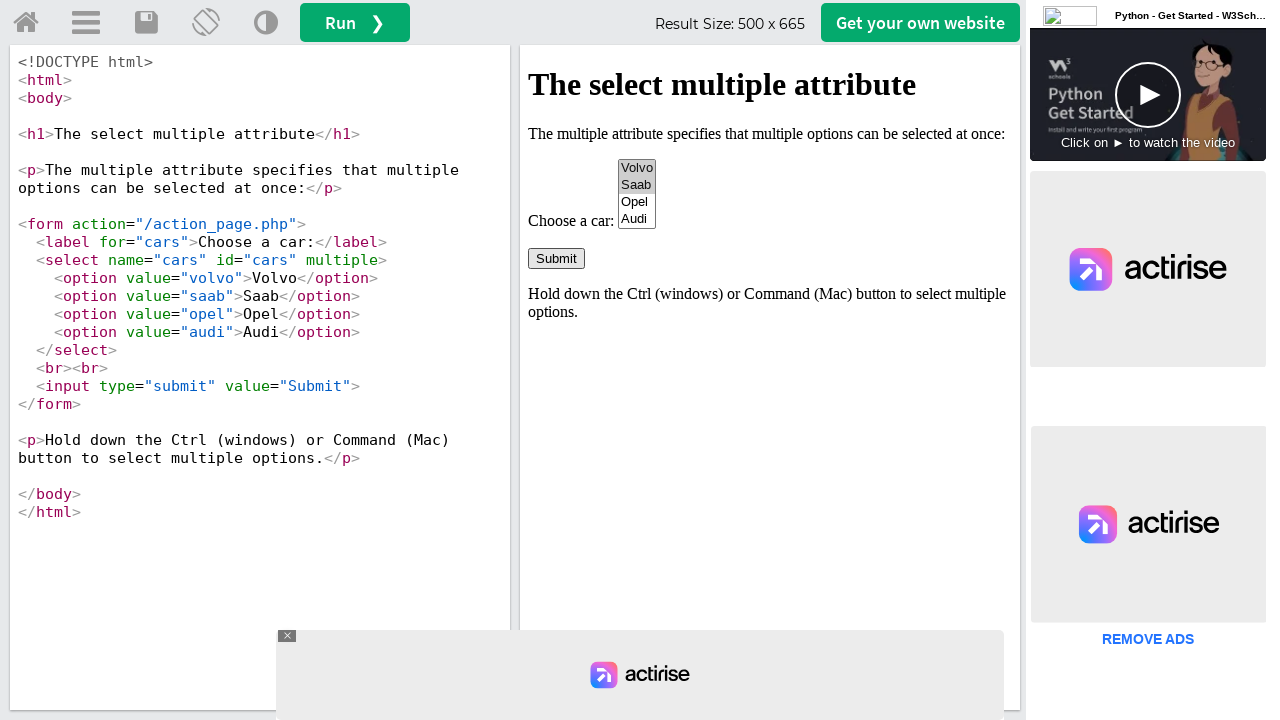

Waited 2 seconds for form submission to complete
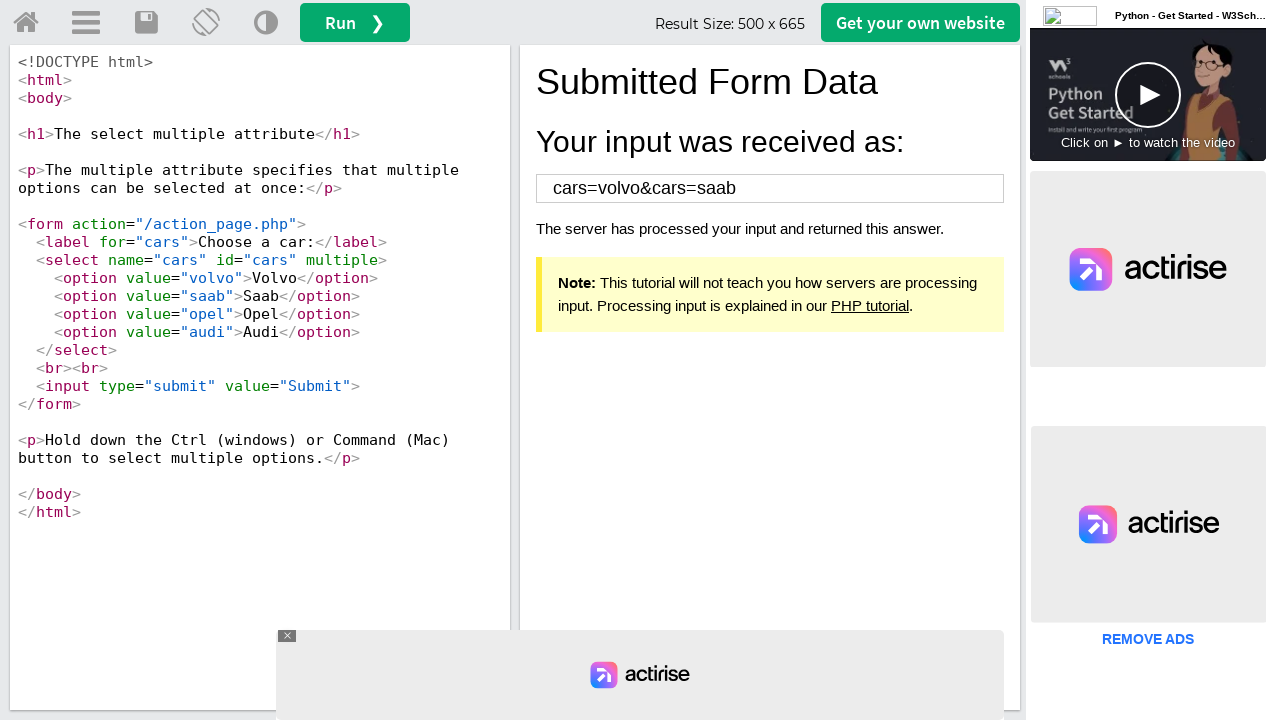

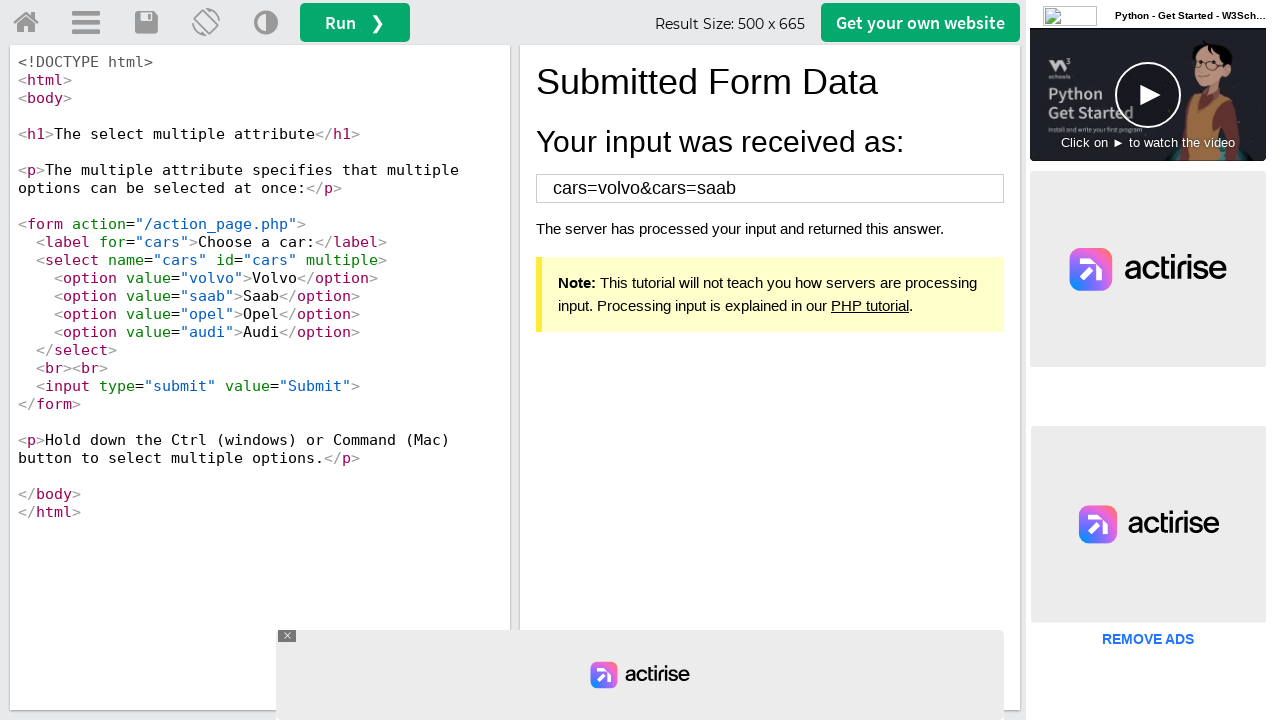